Tests that the login button is present and clickable on the Docuport application homepage

Starting URL: https://beta.docuport.app

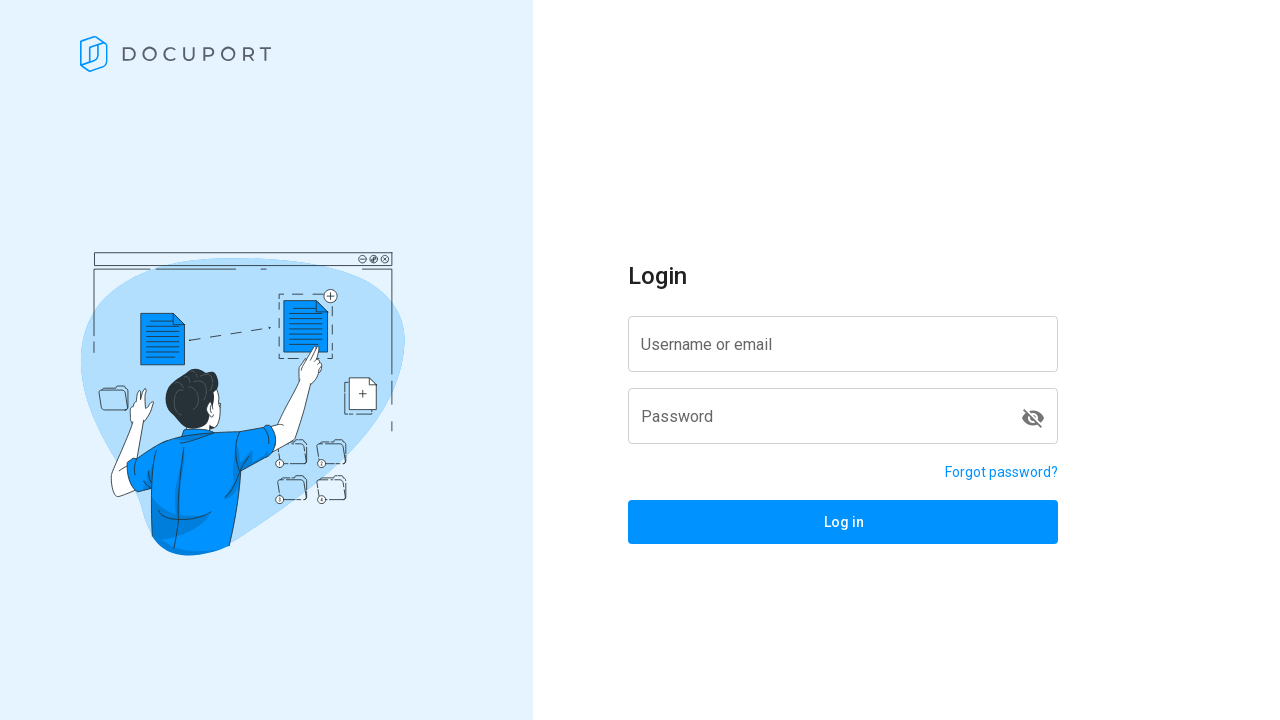

Clicked the Log in button on Docuport homepage at (843, 522) on xpath=//span[contains(text(),'Log in')]
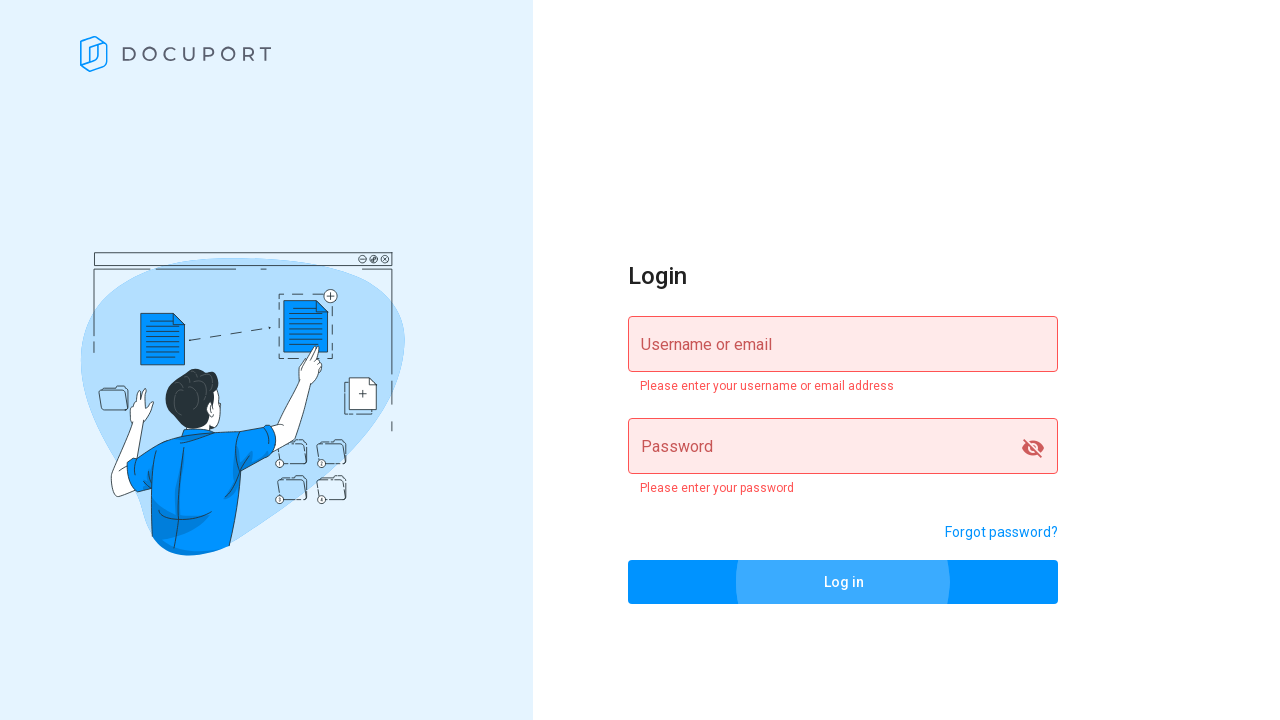

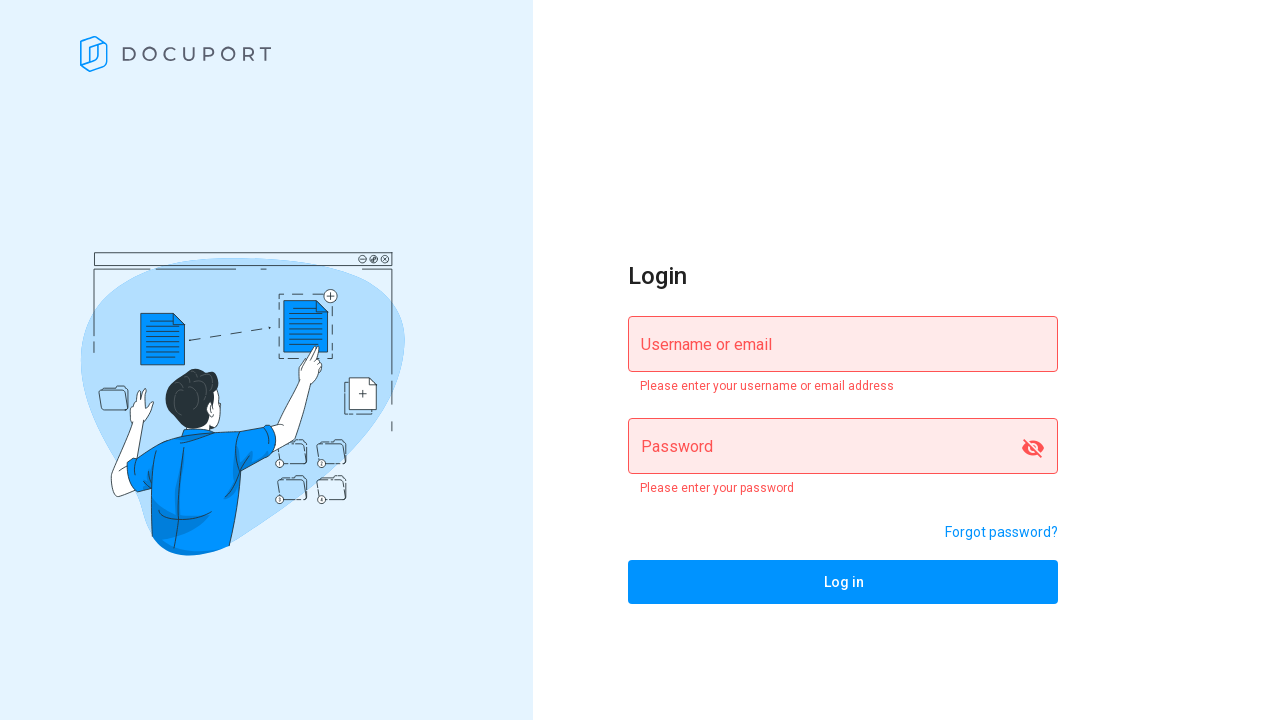